Navigates to a Stepik lesson page (lesson 236903, step 1)

Starting URL: https://stepik.org/lesson/236903/step/1

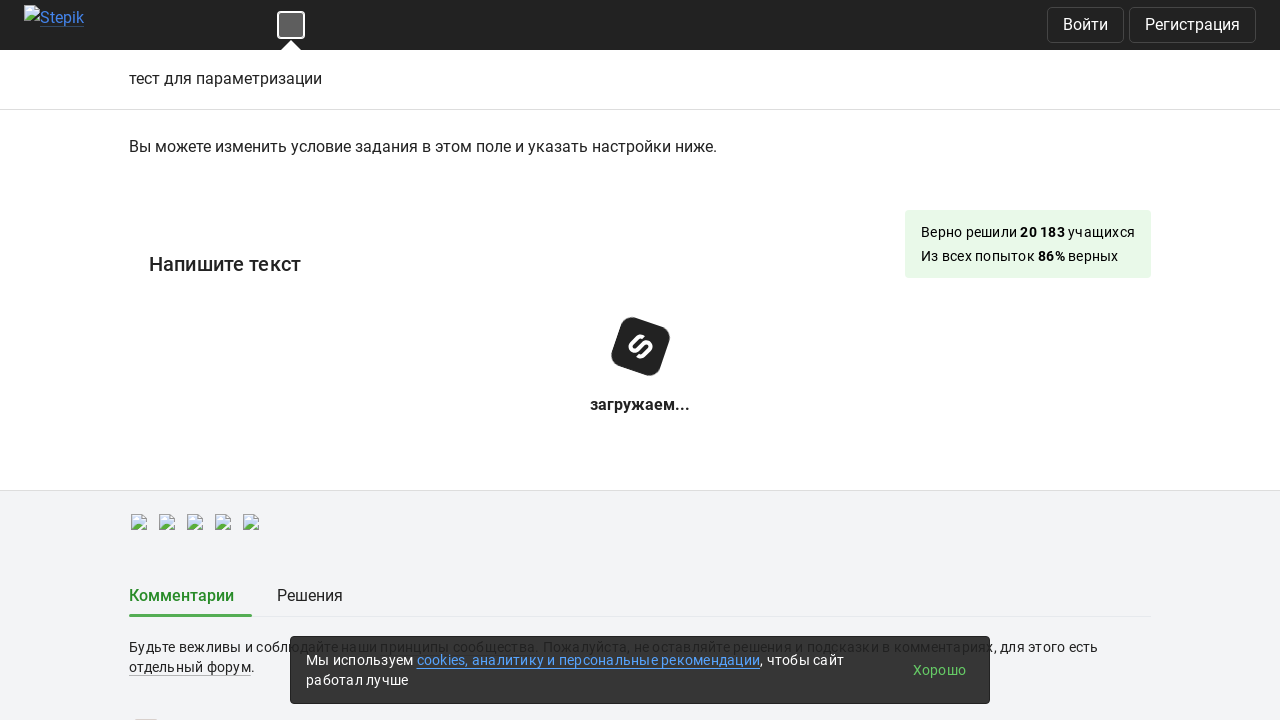

Navigated to Stepik lesson 236903, step 1
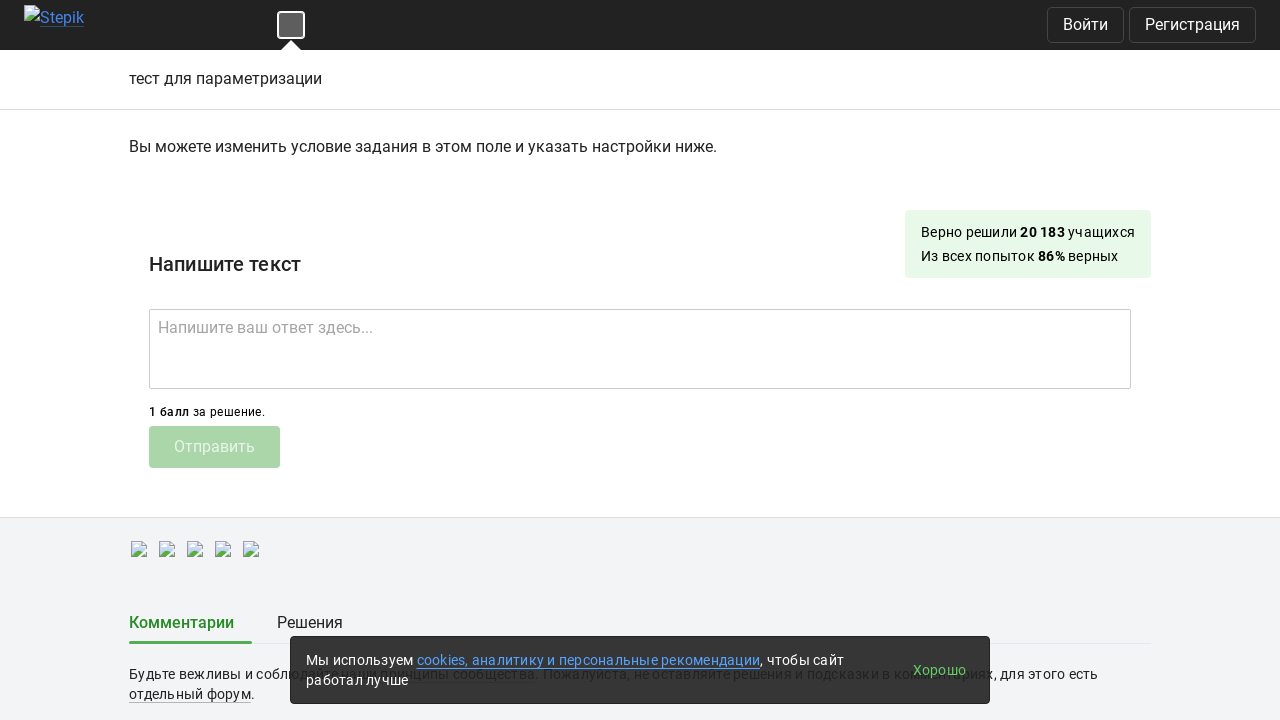

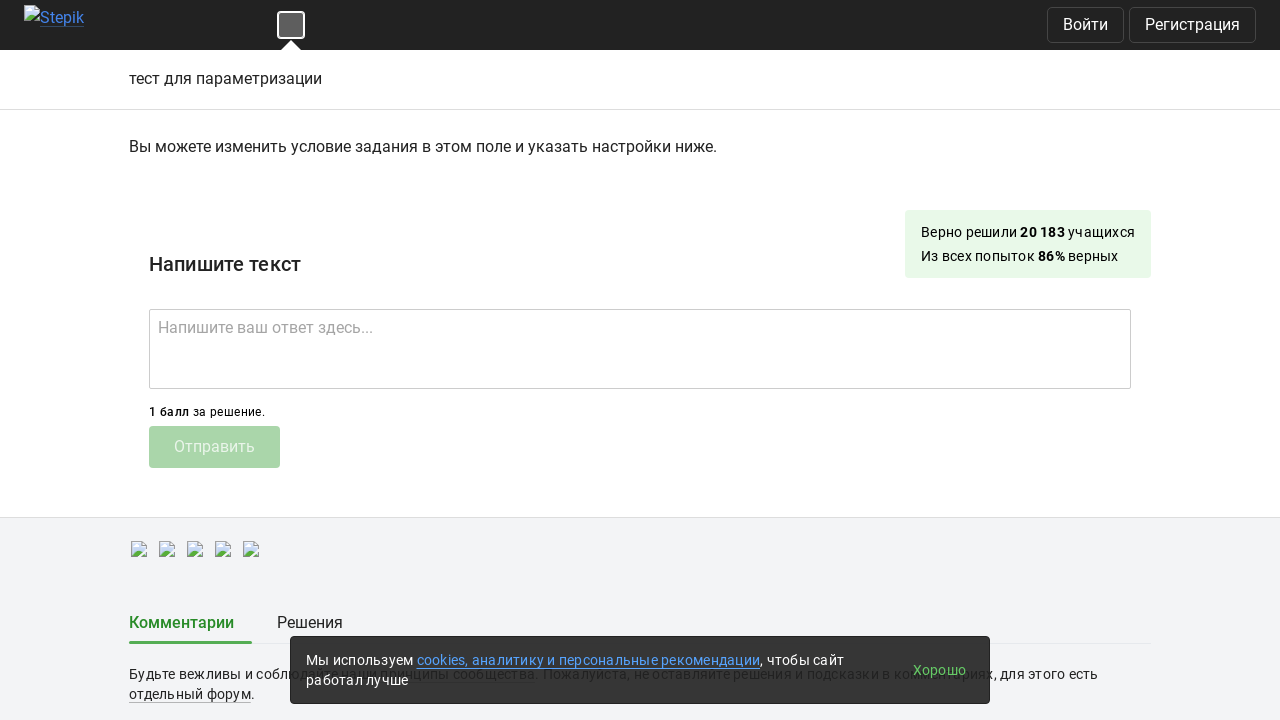